Tests tooltip functionality by hovering over an age input field within an iframe and verifying the tooltip text is displayed correctly.

Starting URL: https://jqueryui.com/tooltip/

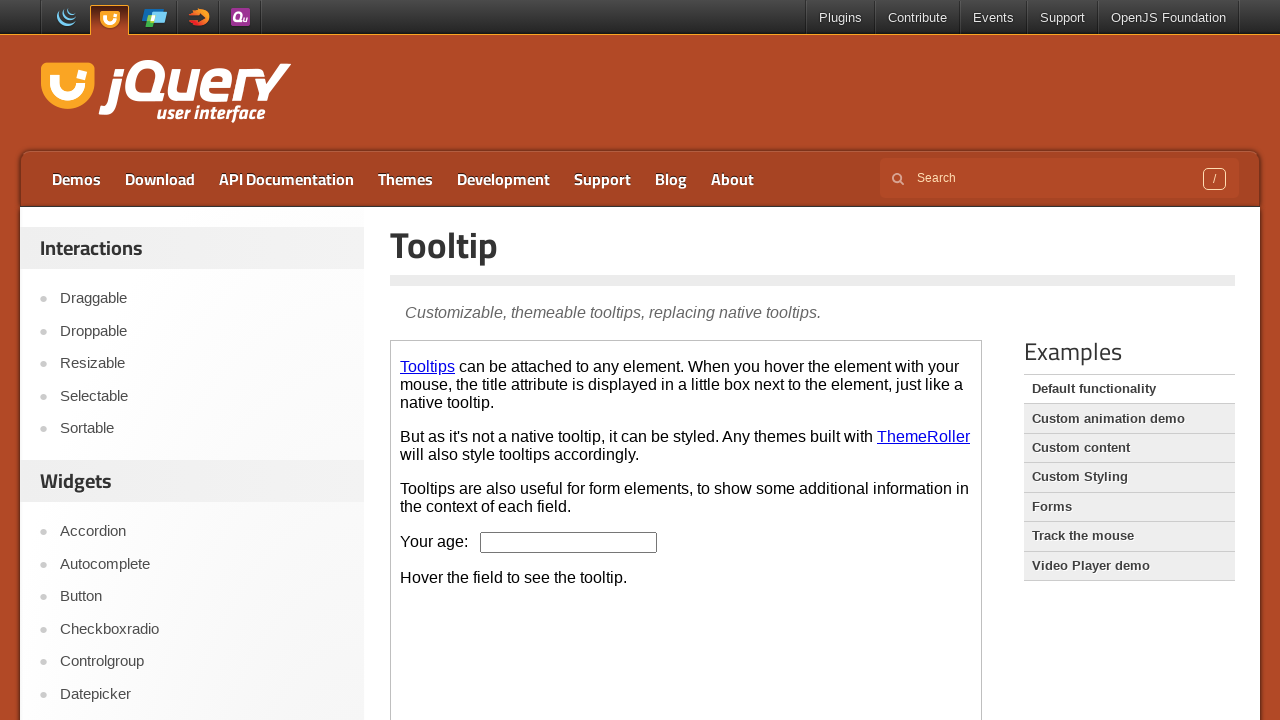

Located the demo iframe containing tooltip element
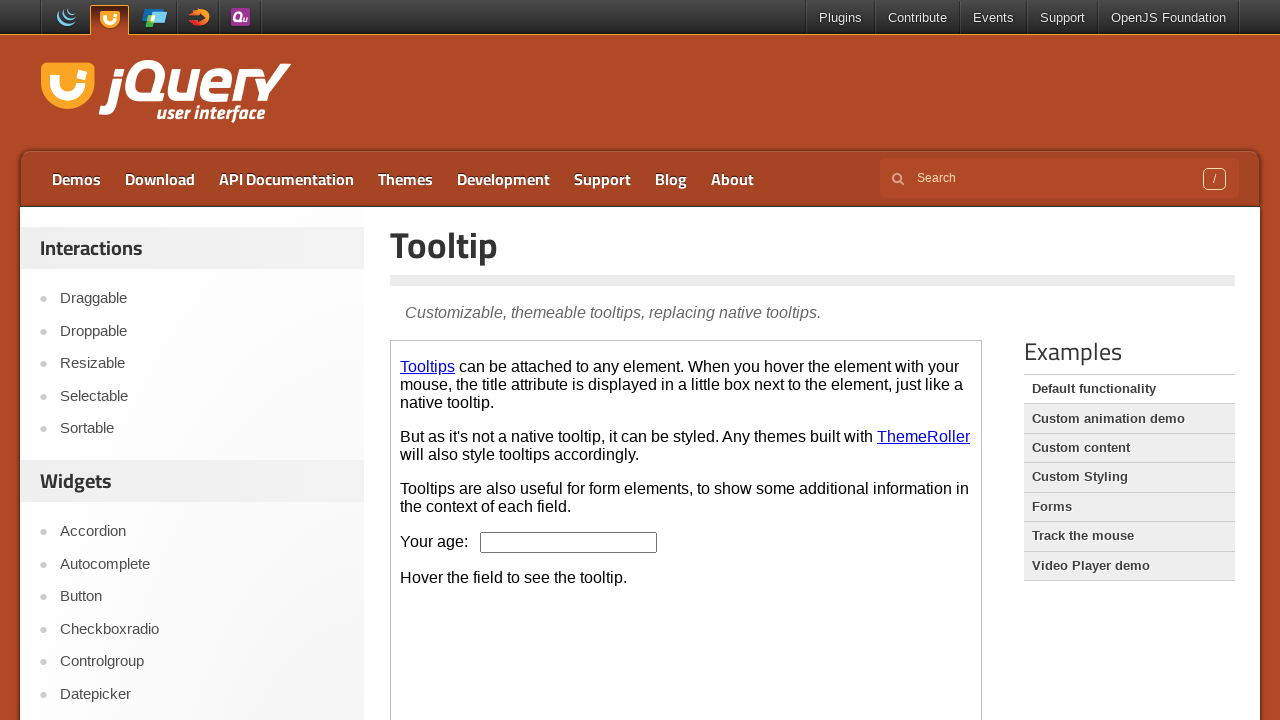

Hovered over the age input field to trigger tooltip at (569, 542) on iframe.demo-frame >> internal:control=enter-frame >> #age
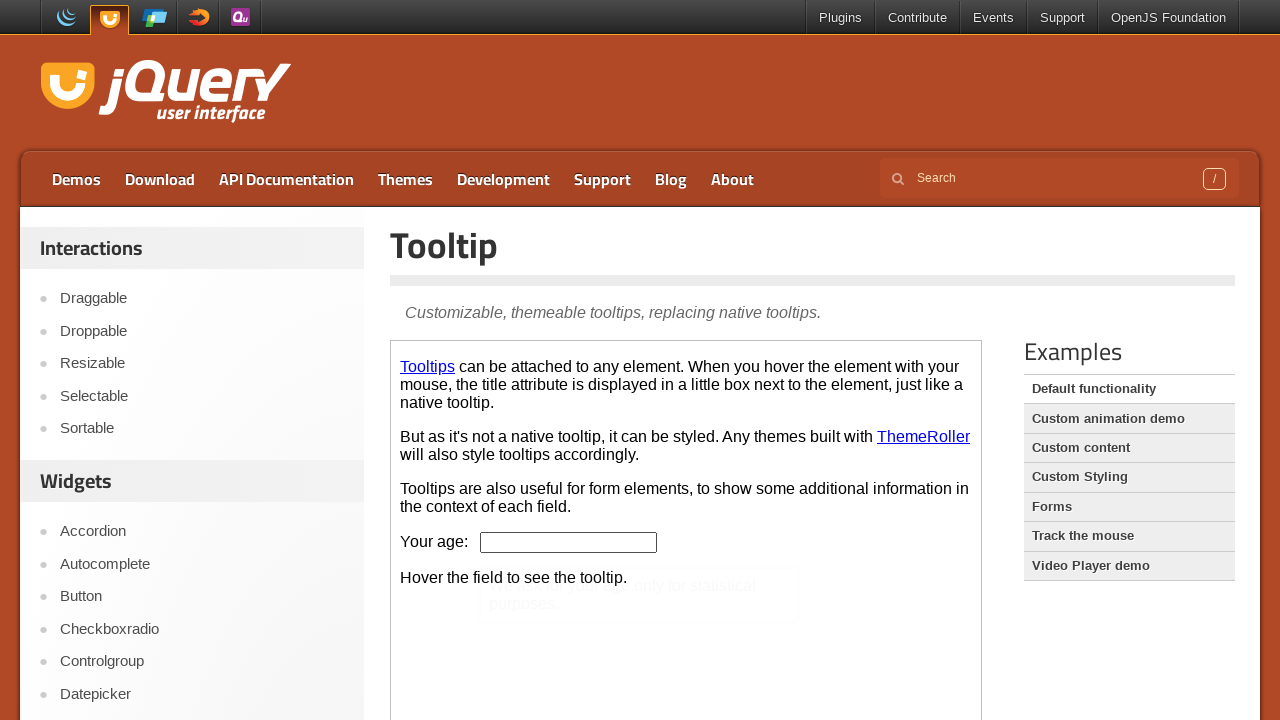

Retrieved tooltip text content
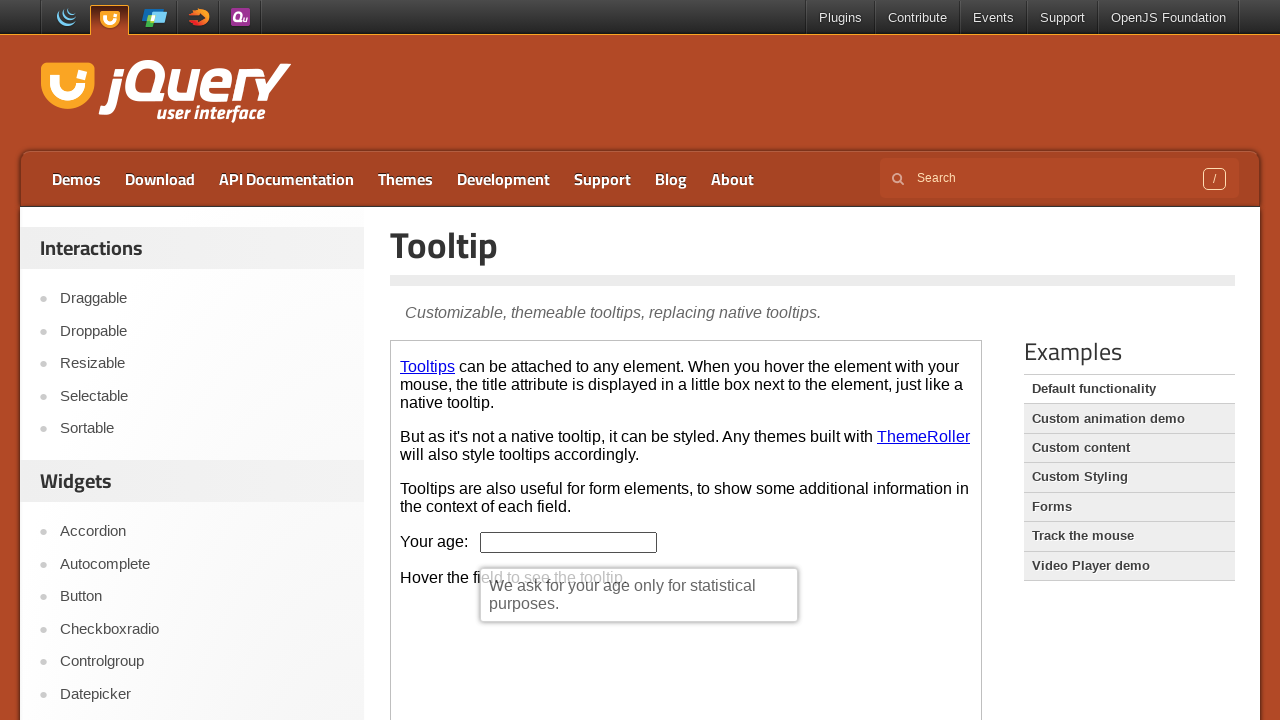

Verified tooltip displays correct text: 'We ask for your age only for statistical purposes.'
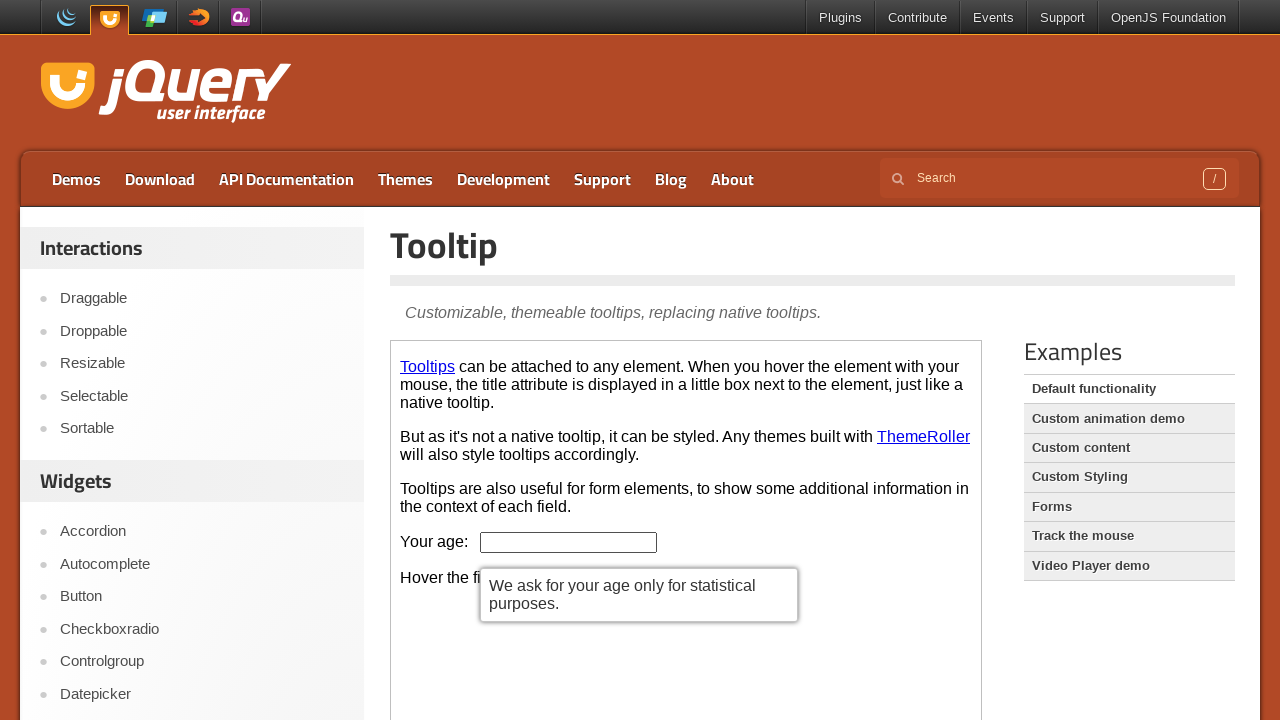

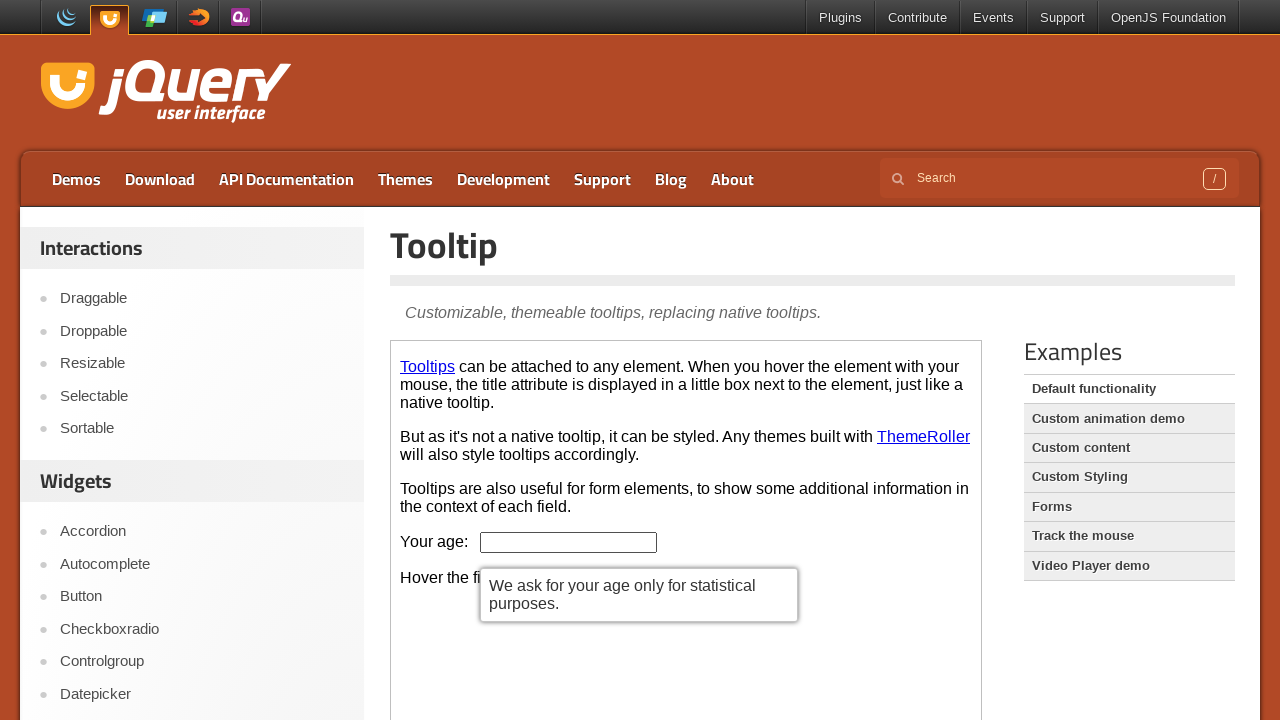